Navigates to QA Click Academy homepage and validates that the main title/heading text is displayed on the page

Starting URL: https://qaclickacademy.com

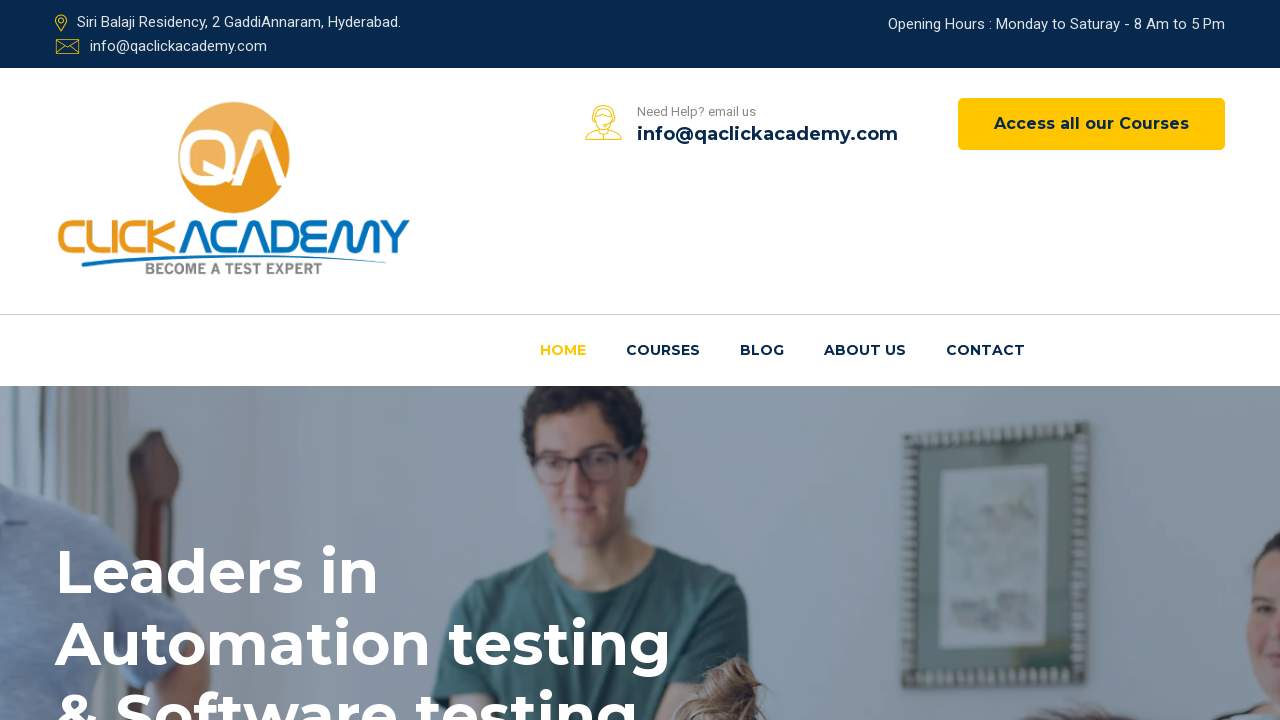

Navigated to QA Click Academy homepage
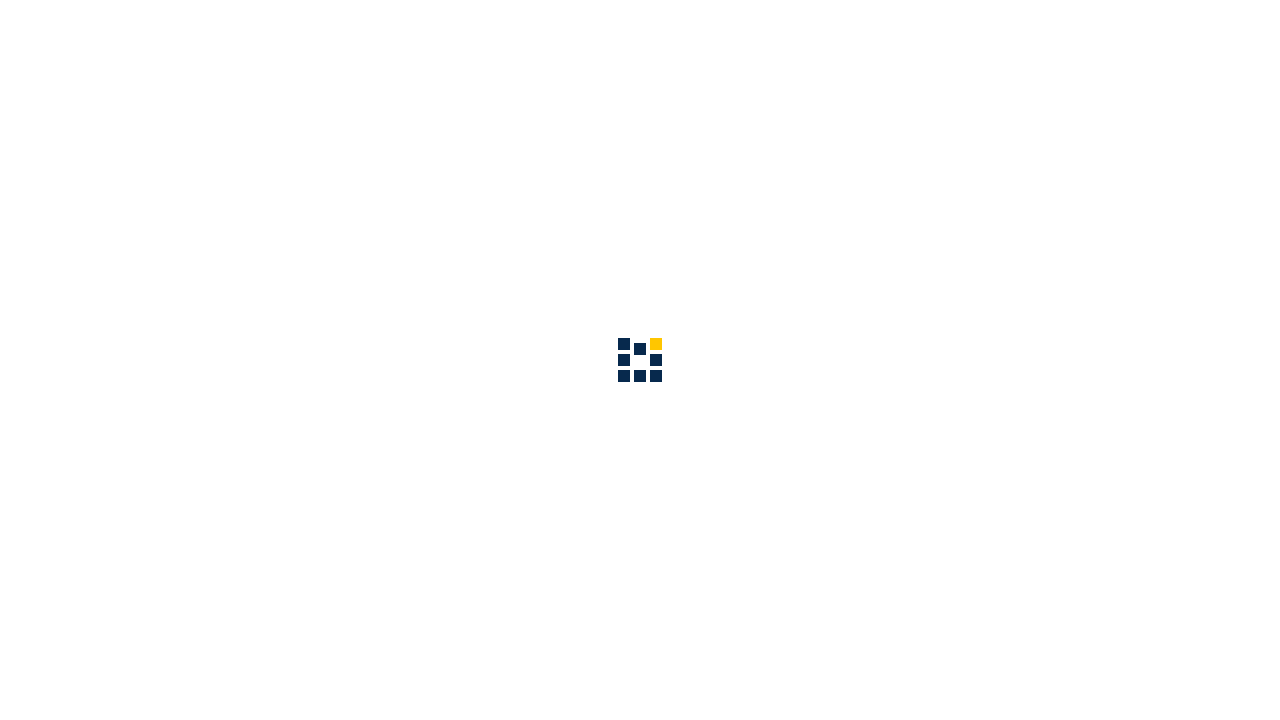

Page body loaded
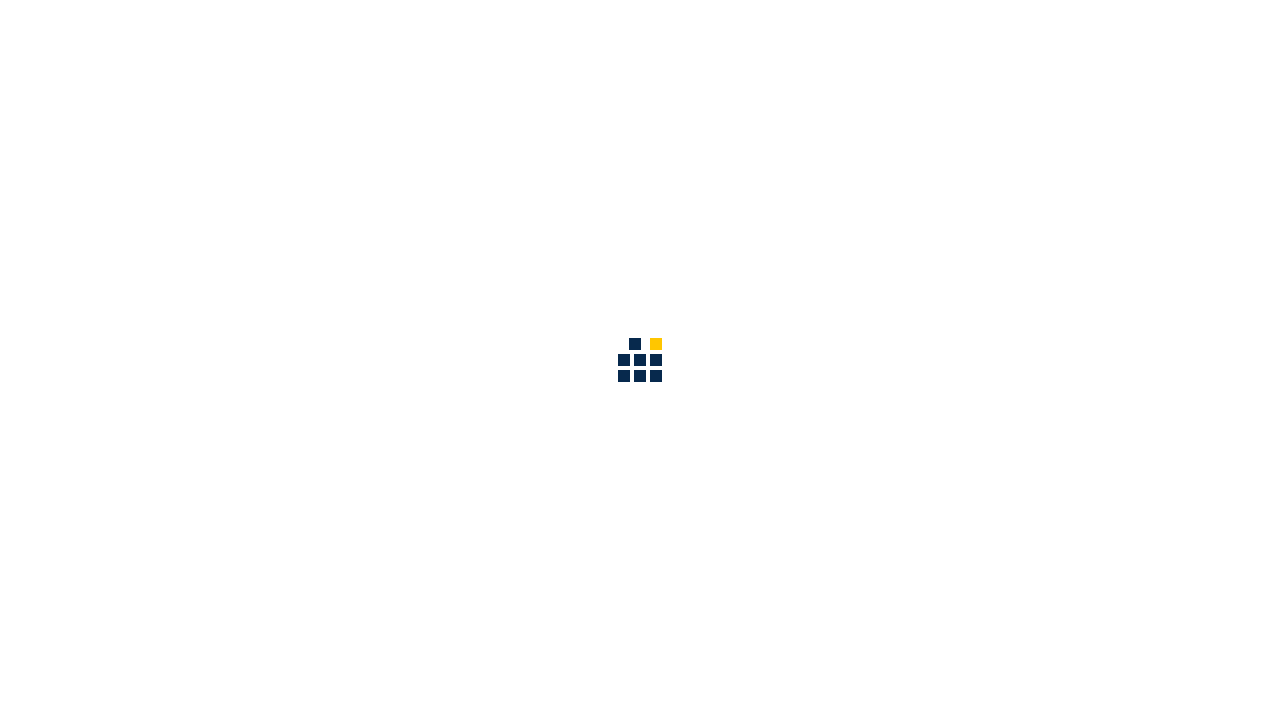

Located main heading element
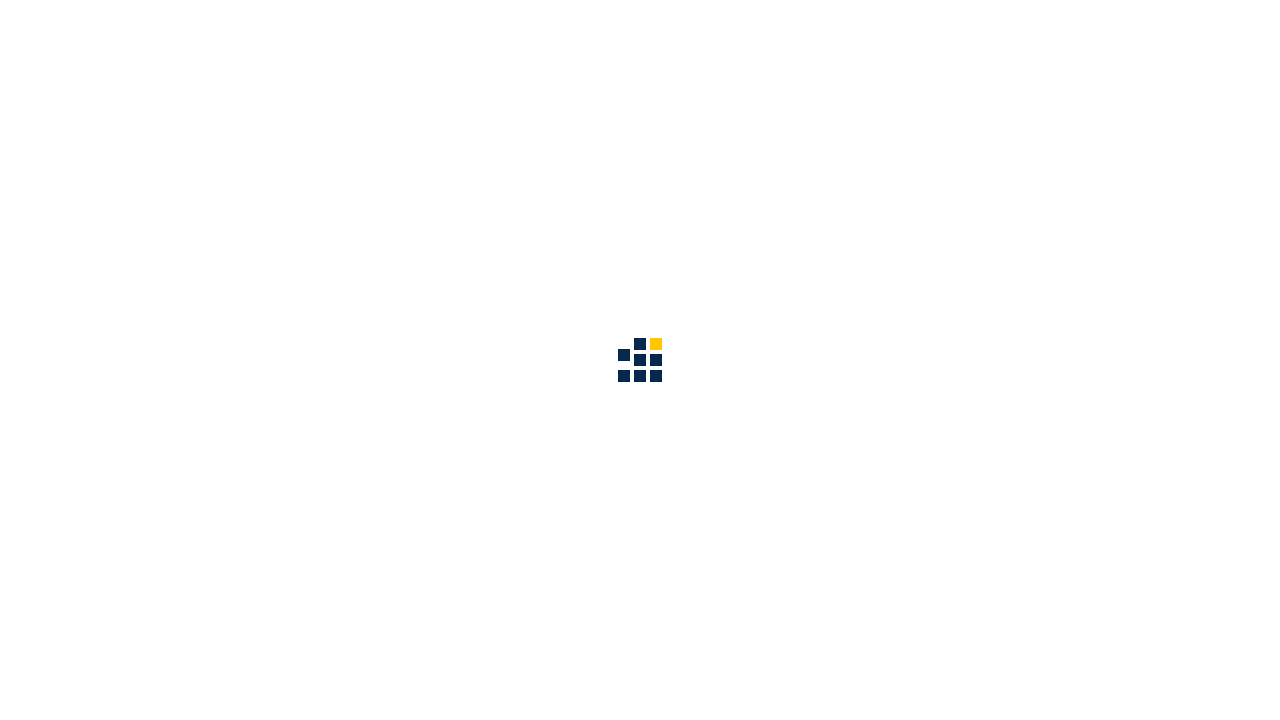

Main title/heading is visible on the page
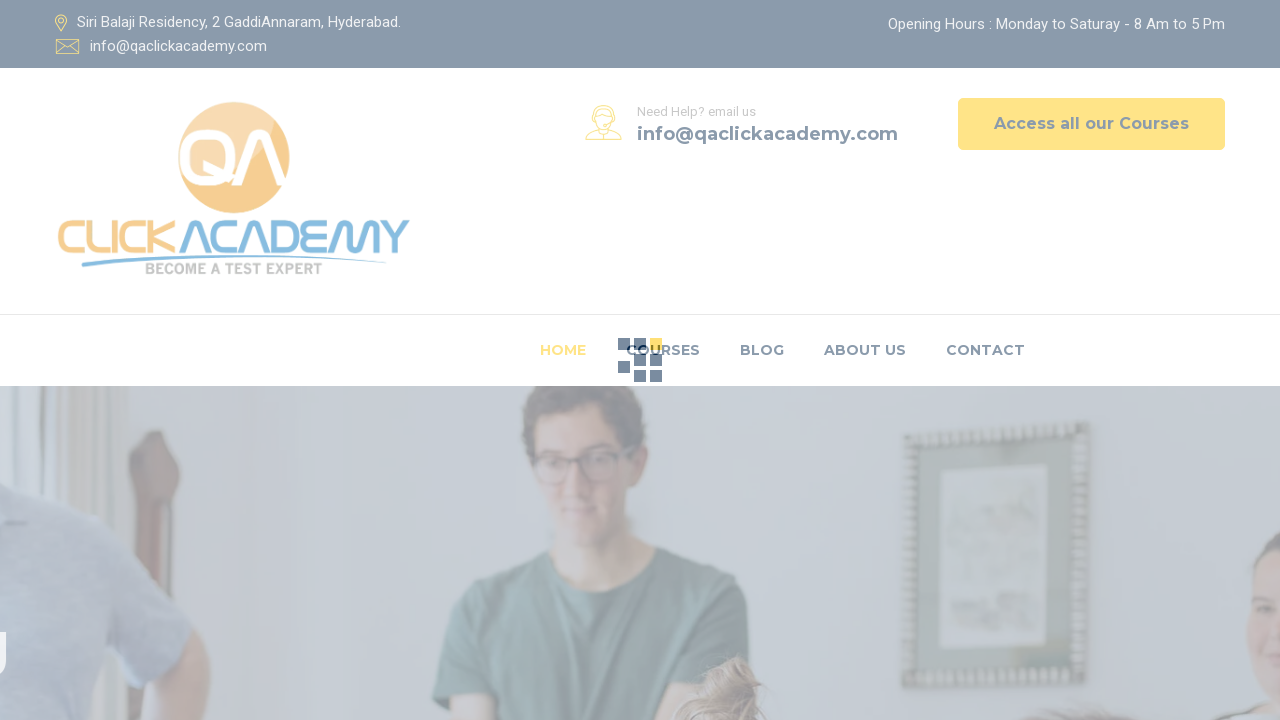

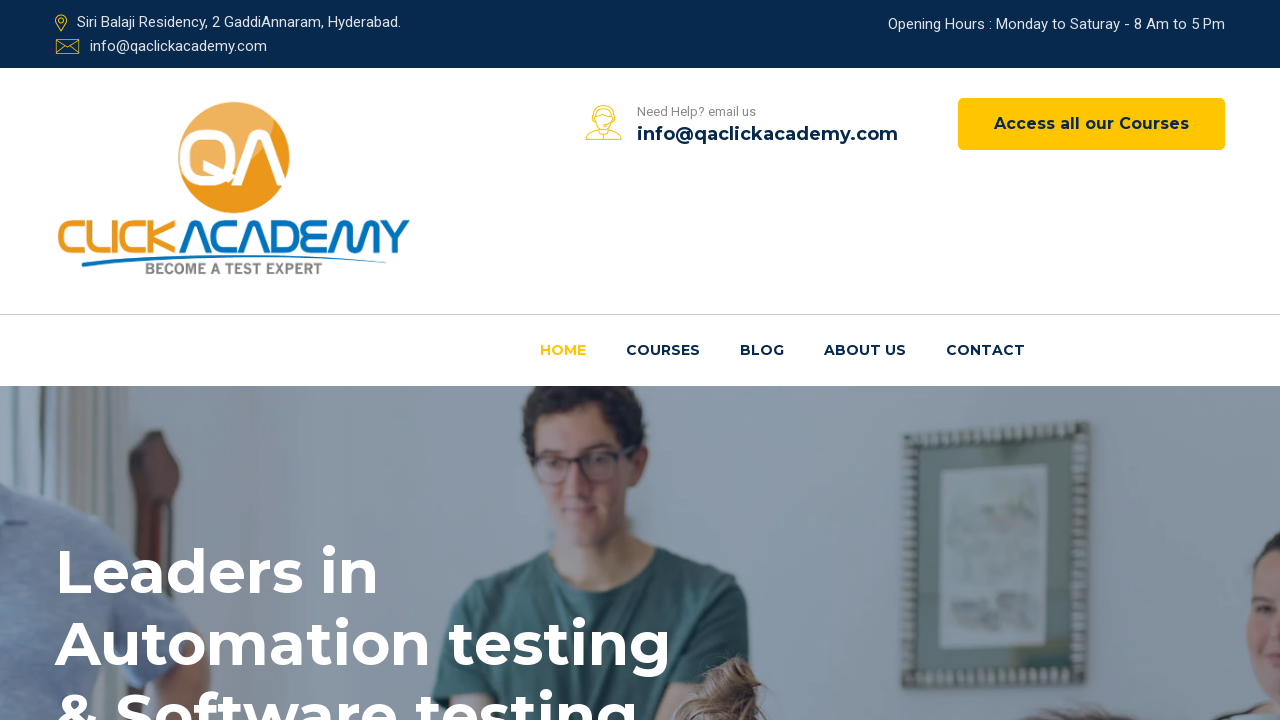